Tests an editable/searchable dropdown by first selecting "Albania" via click, then typing "Algeria" in the search input to filter and select it.

Starting URL: https://react.semantic-ui.com/maximize/dropdown-example-search-selection/

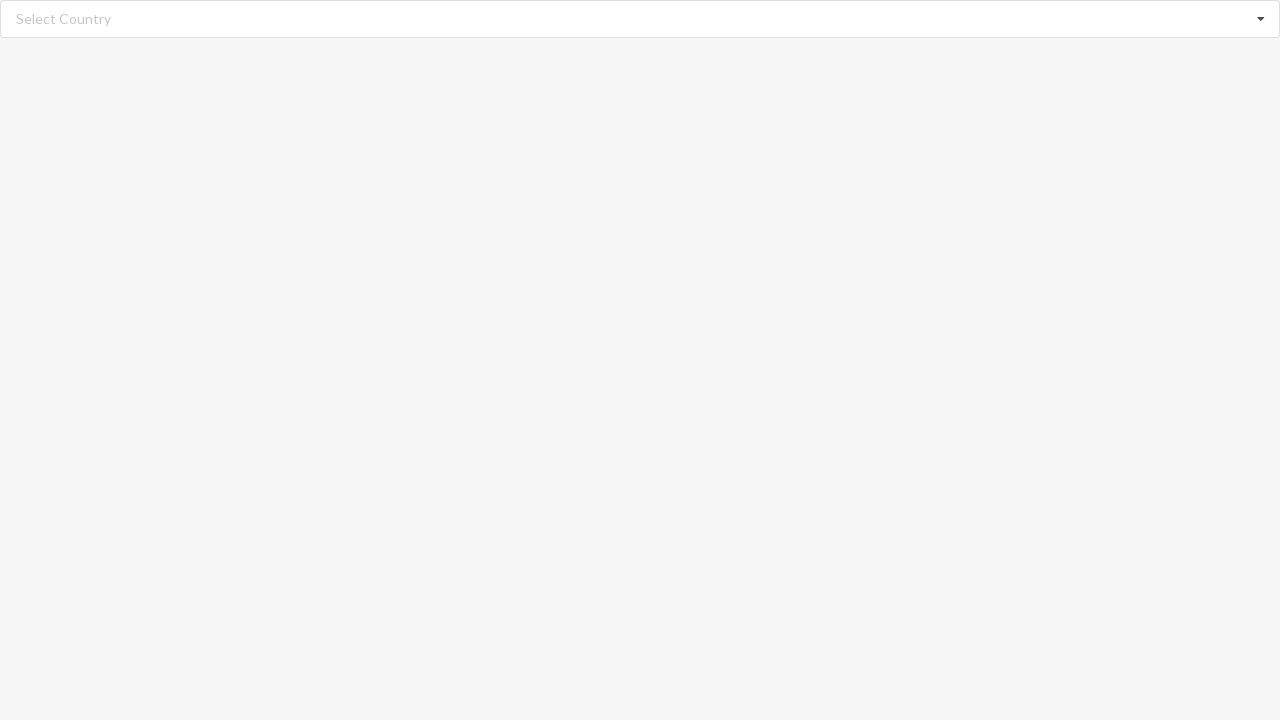

Clicked dropdown icon to open the dropdown menu at (1261, 19) on i.dropdown.icon
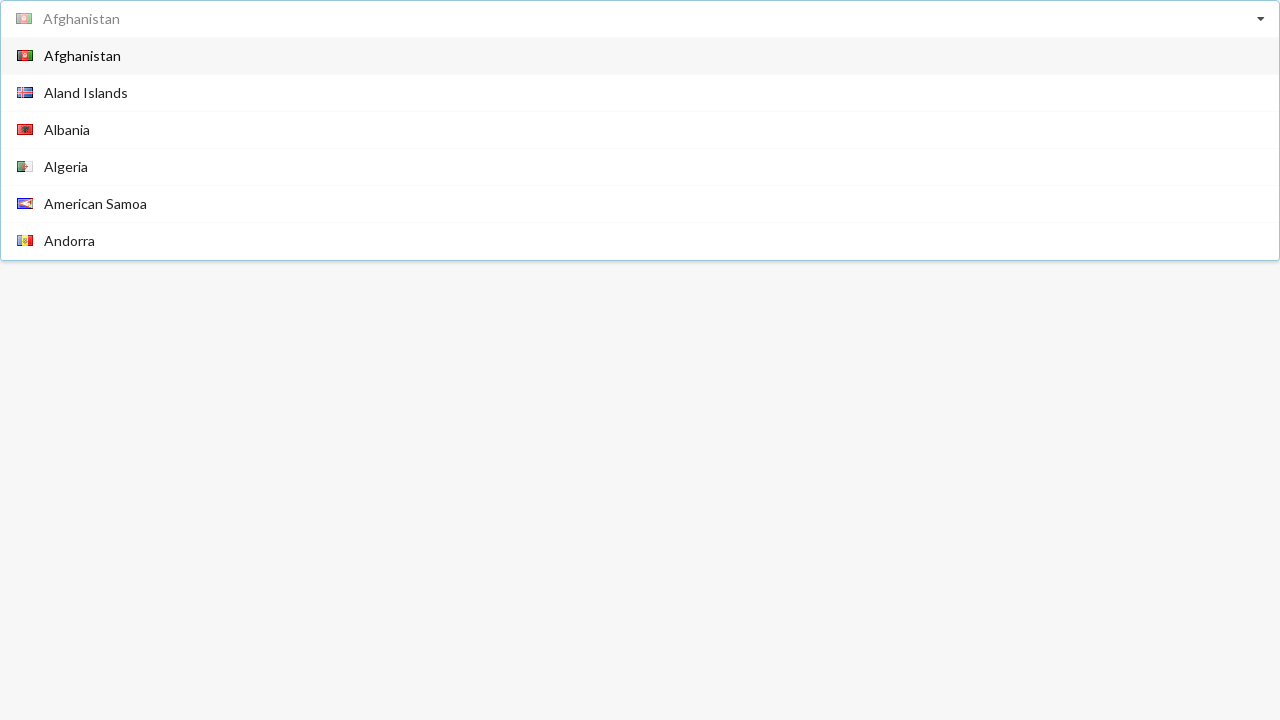

Dropdown menu loaded and dropdown options are visible
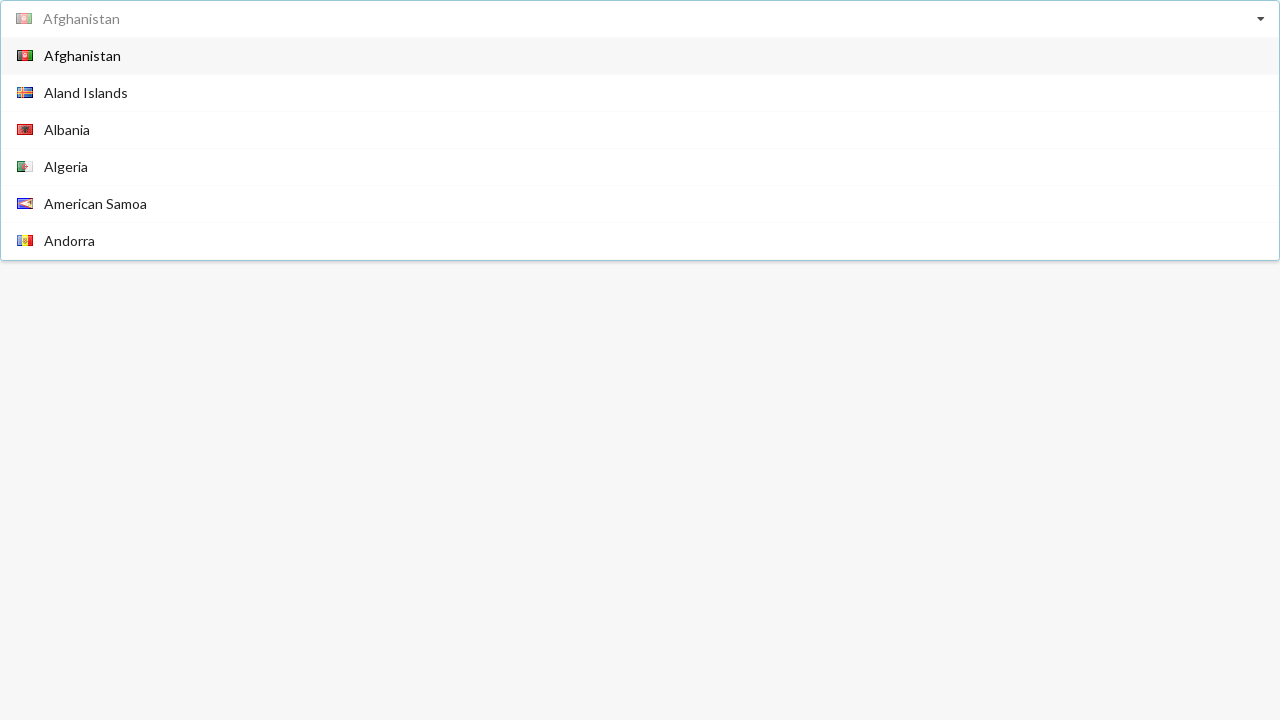

Clicked on 'Albania' option in the dropdown at (67, 130) on span.text:has-text('Albania')
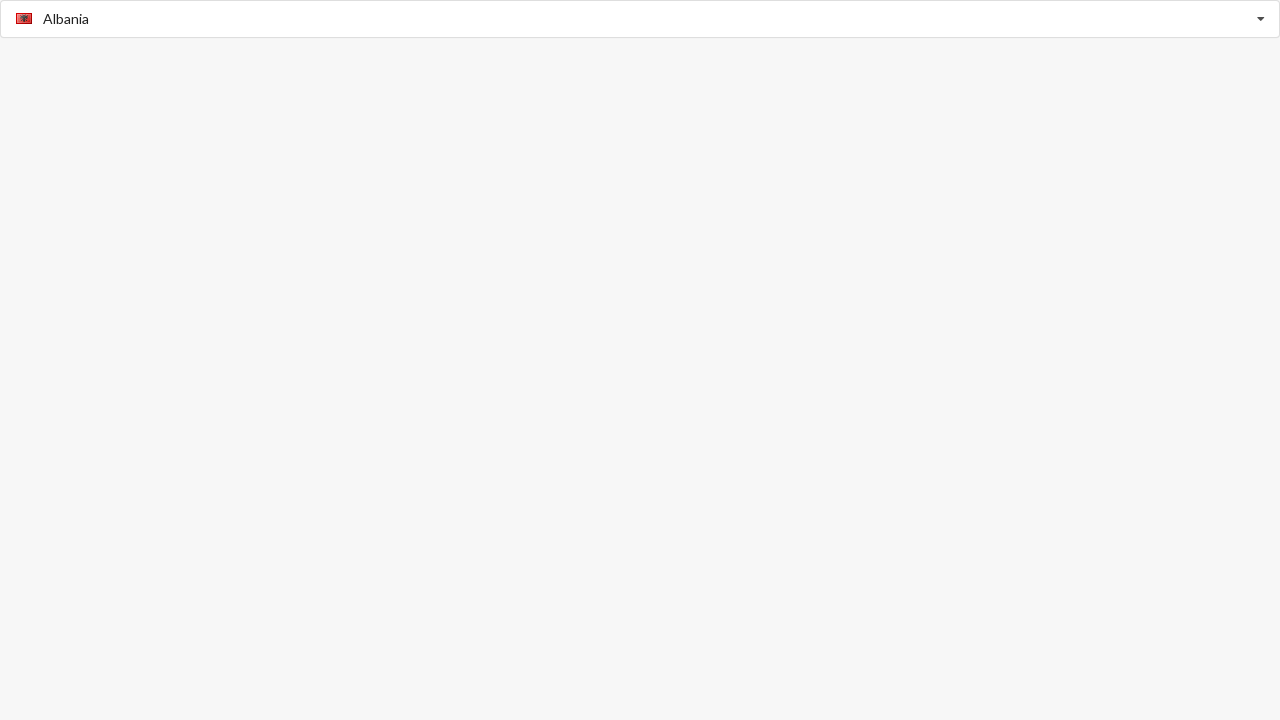

Verified that 'Albania' is now selected in the dropdown
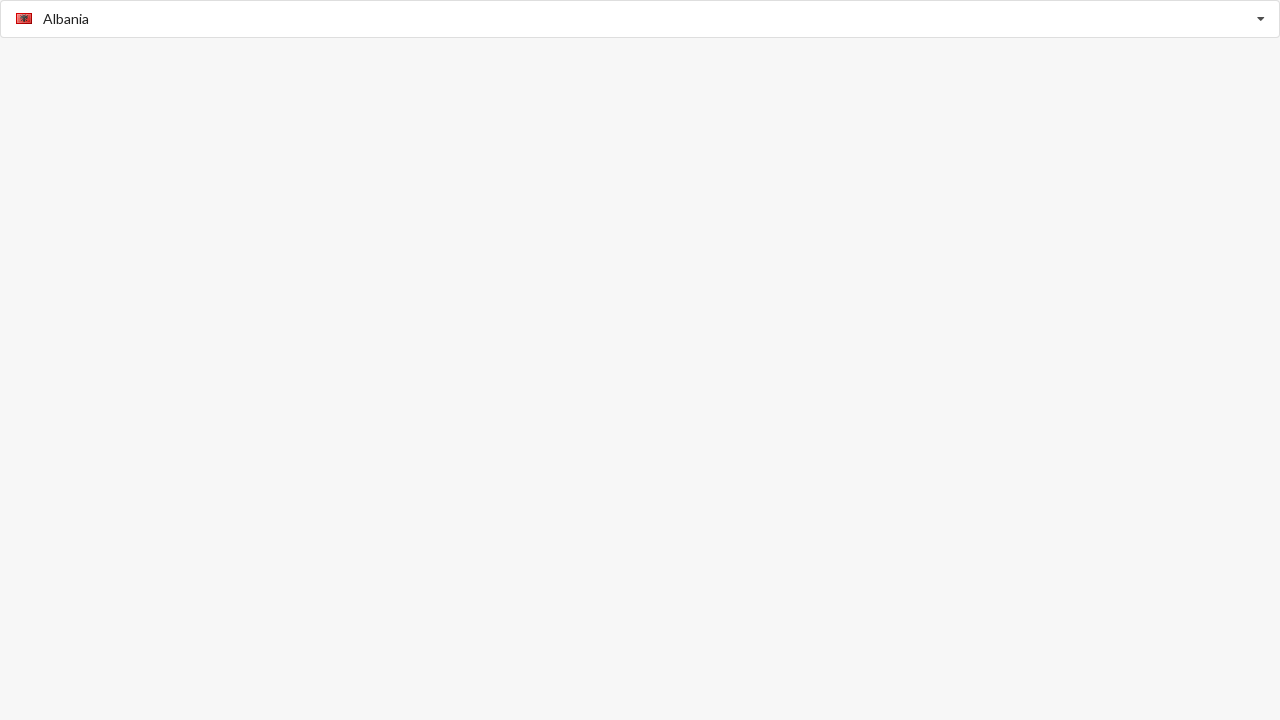

Typed 'Algeria' in the search input to filter dropdown options on input.search
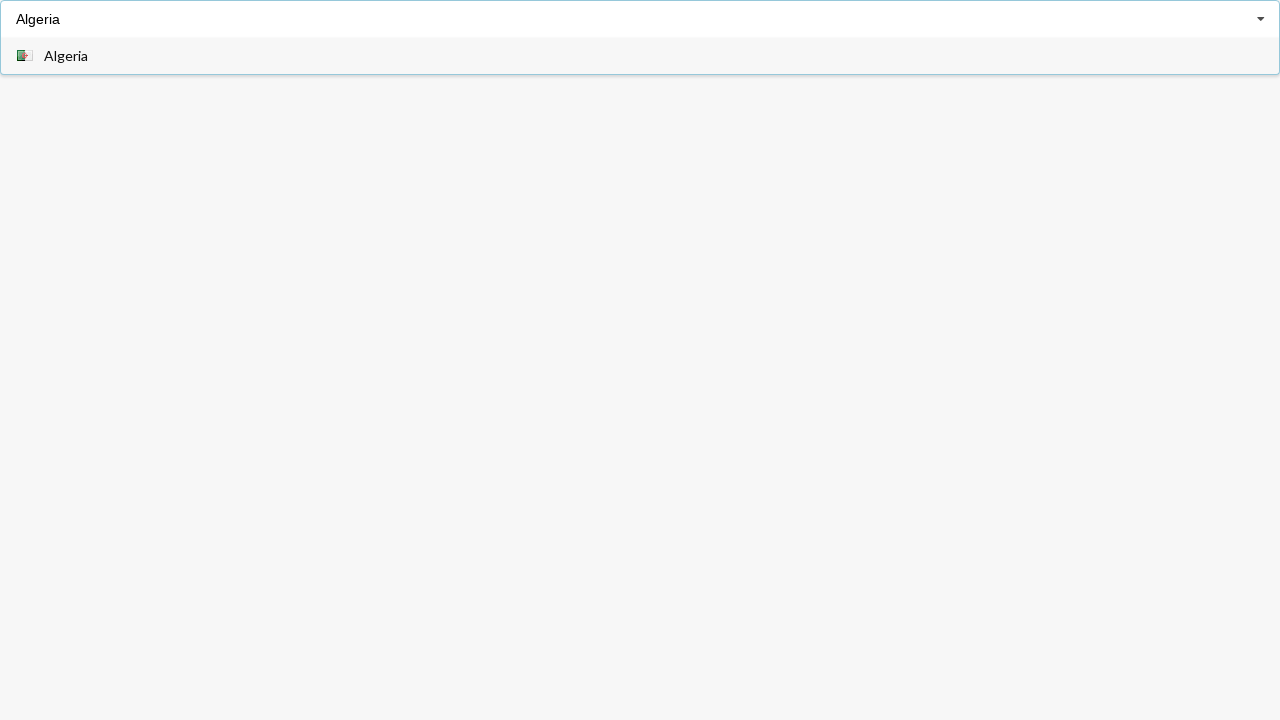

Dropdown filtered and 'Algeria' option is now visible
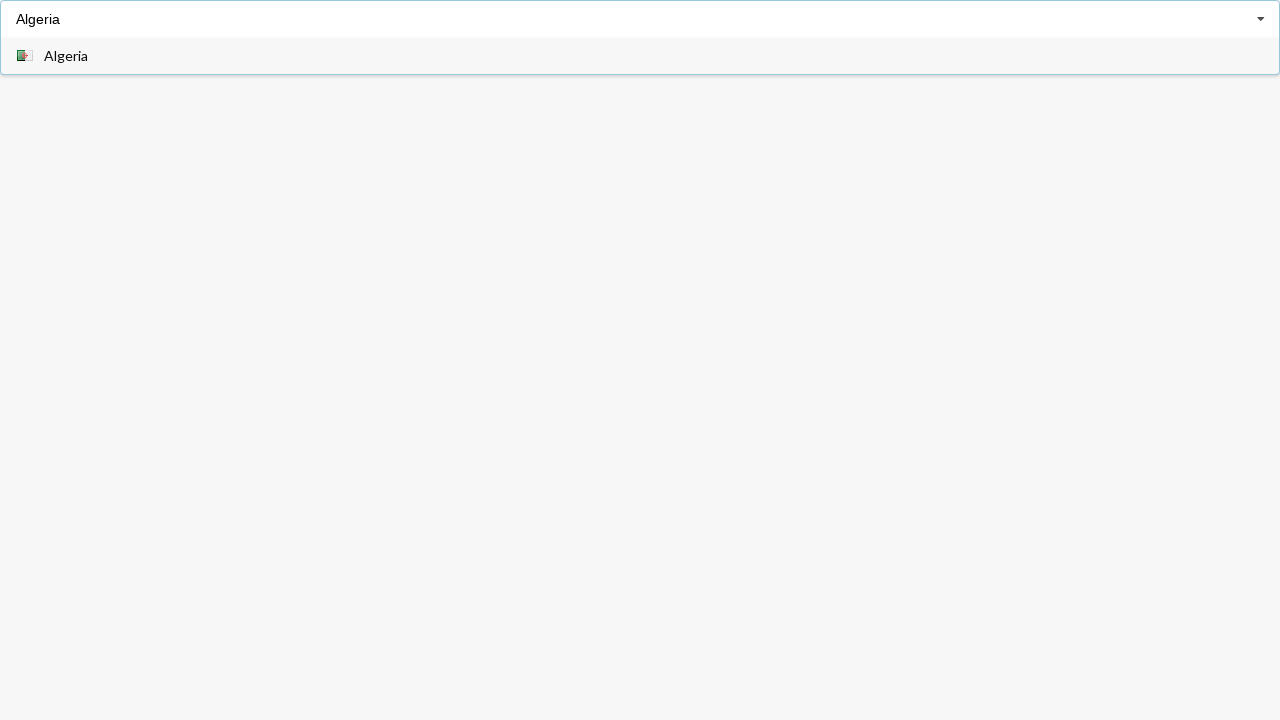

Clicked on 'Algeria' option in the filtered dropdown results at (66, 56) on span.text:has-text('Algeria')
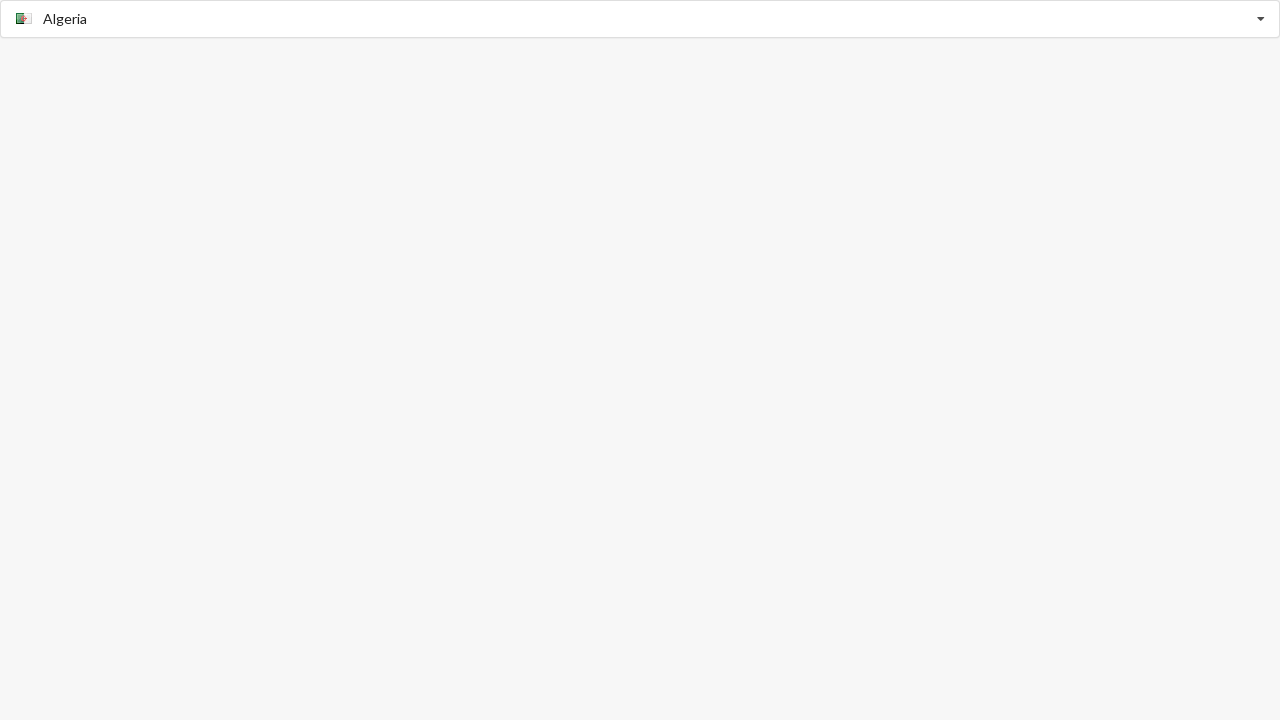

Verified that 'Algeria' is now selected in the dropdown
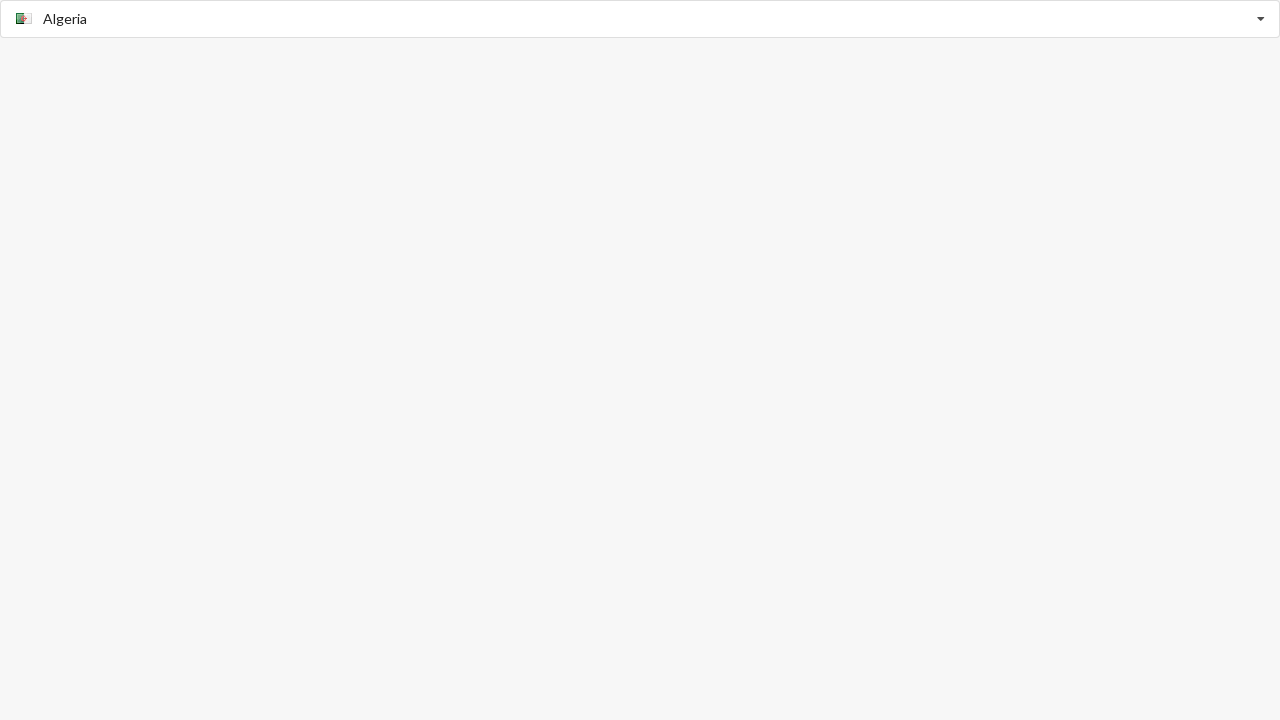

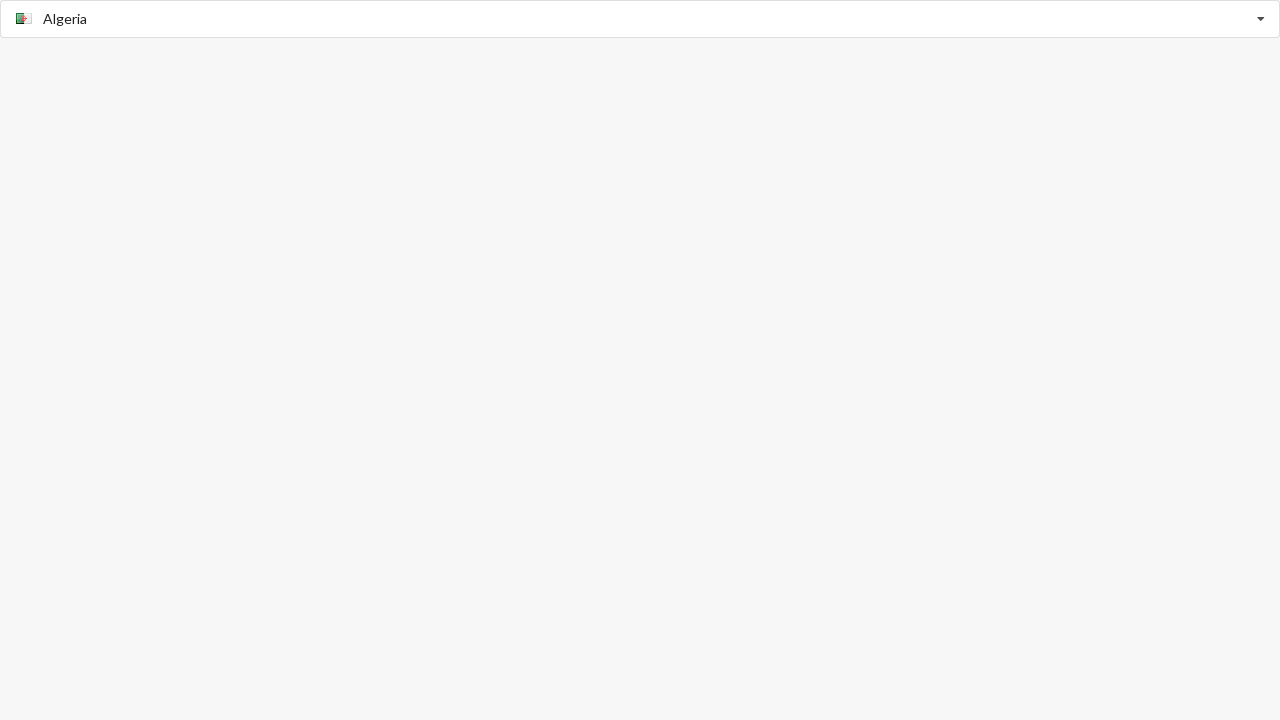